Tests adding todo items to the list by filling the input field and pressing Enter, then verifying the items appear in the list

Starting URL: https://demo.playwright.dev/todomvc

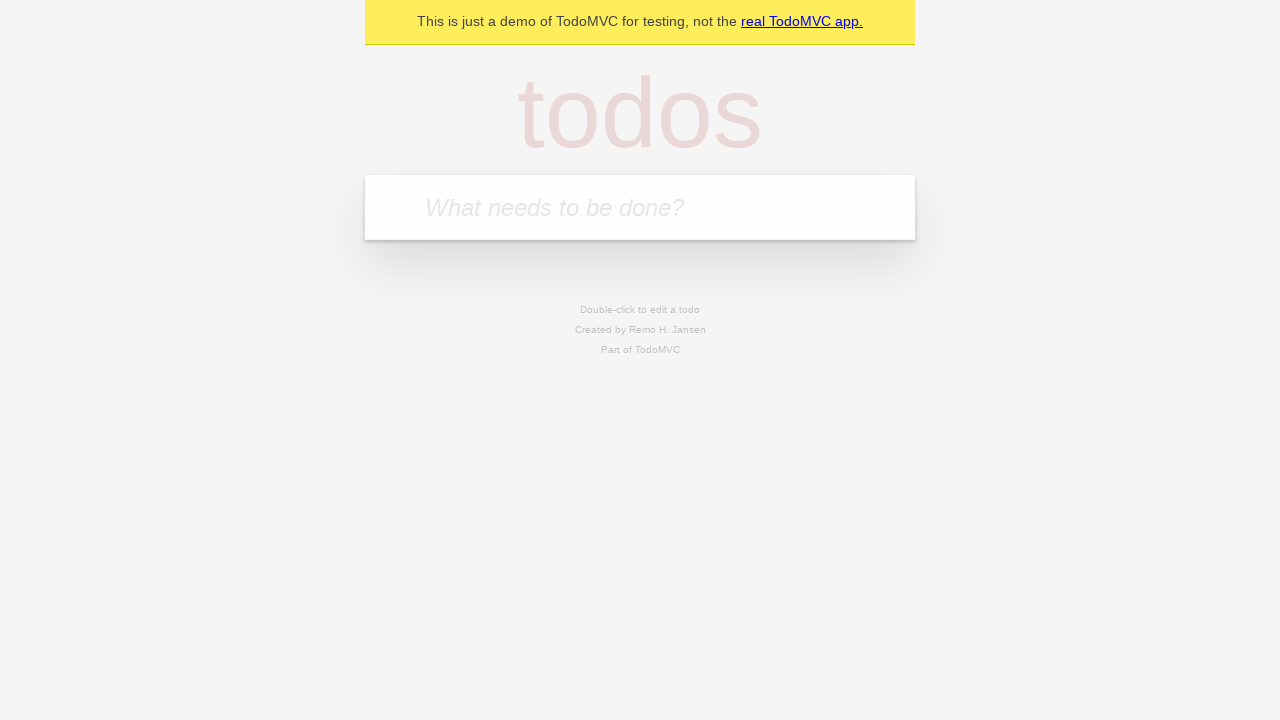

Filled todo input field with 'buy some cheese' on internal:attr=[placeholder="What needs to be done?"i]
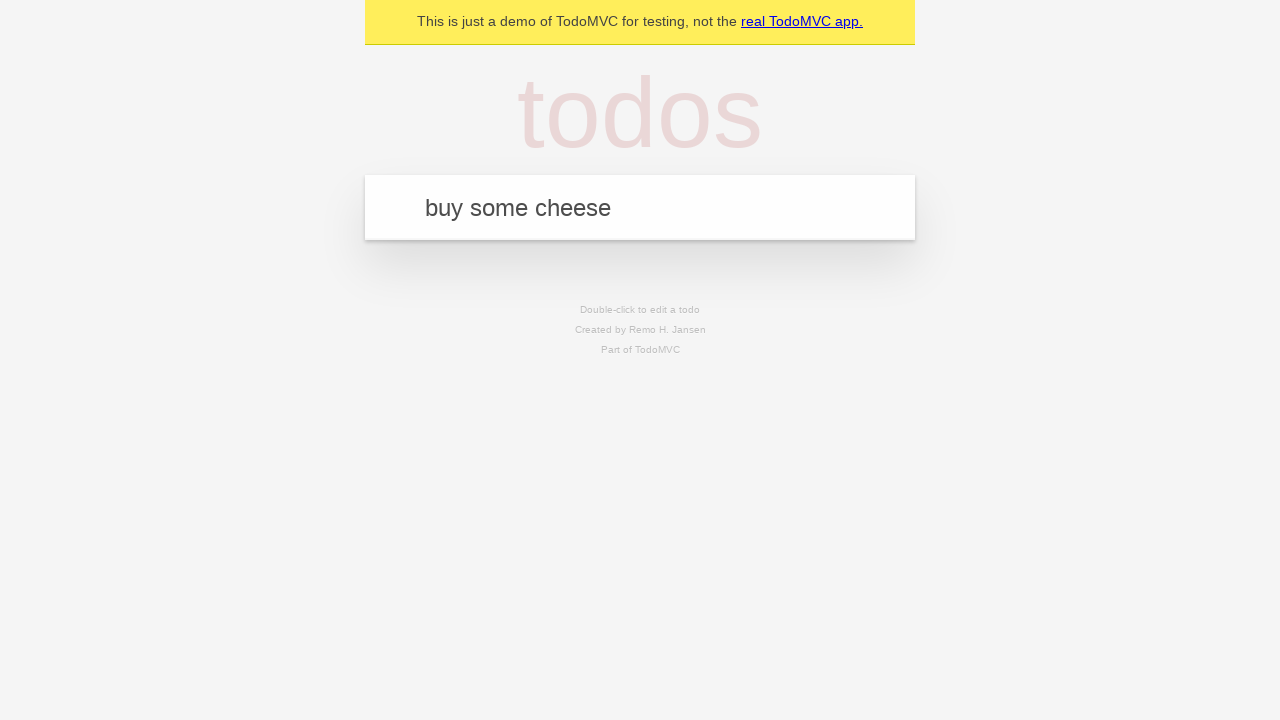

Pressed Enter to add first todo item on internal:attr=[placeholder="What needs to be done?"i]
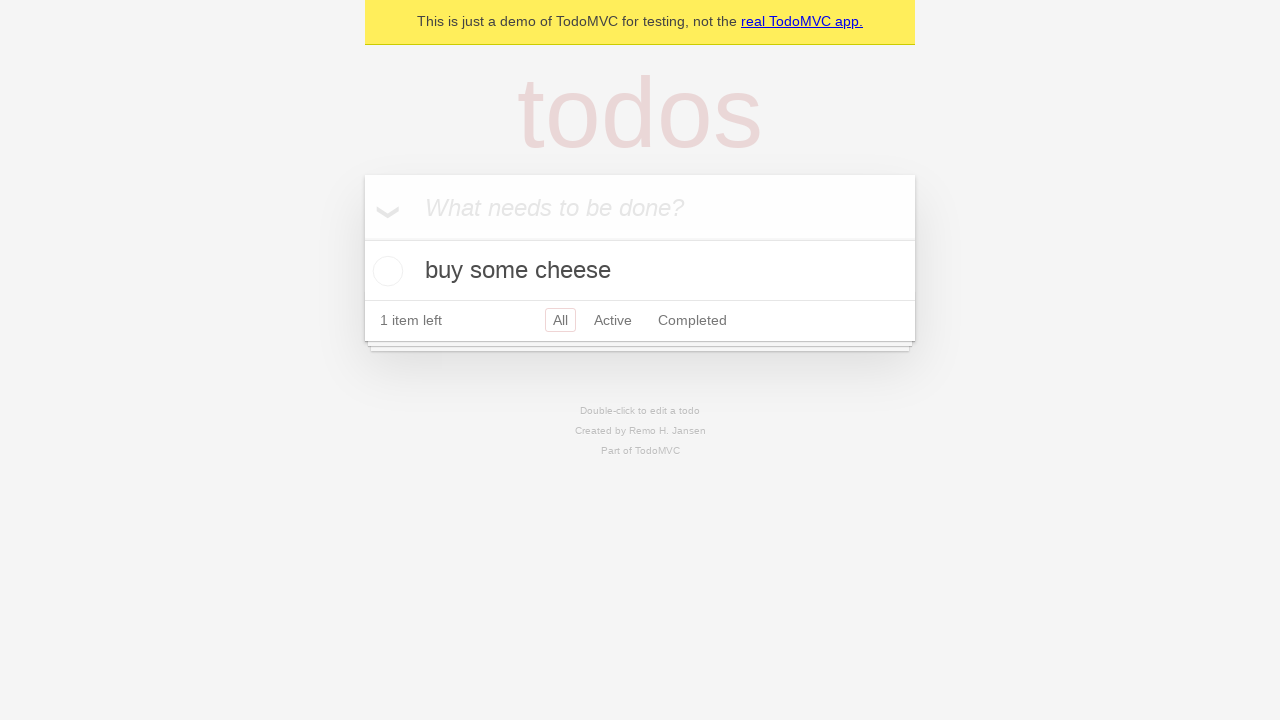

First todo item appeared in the list
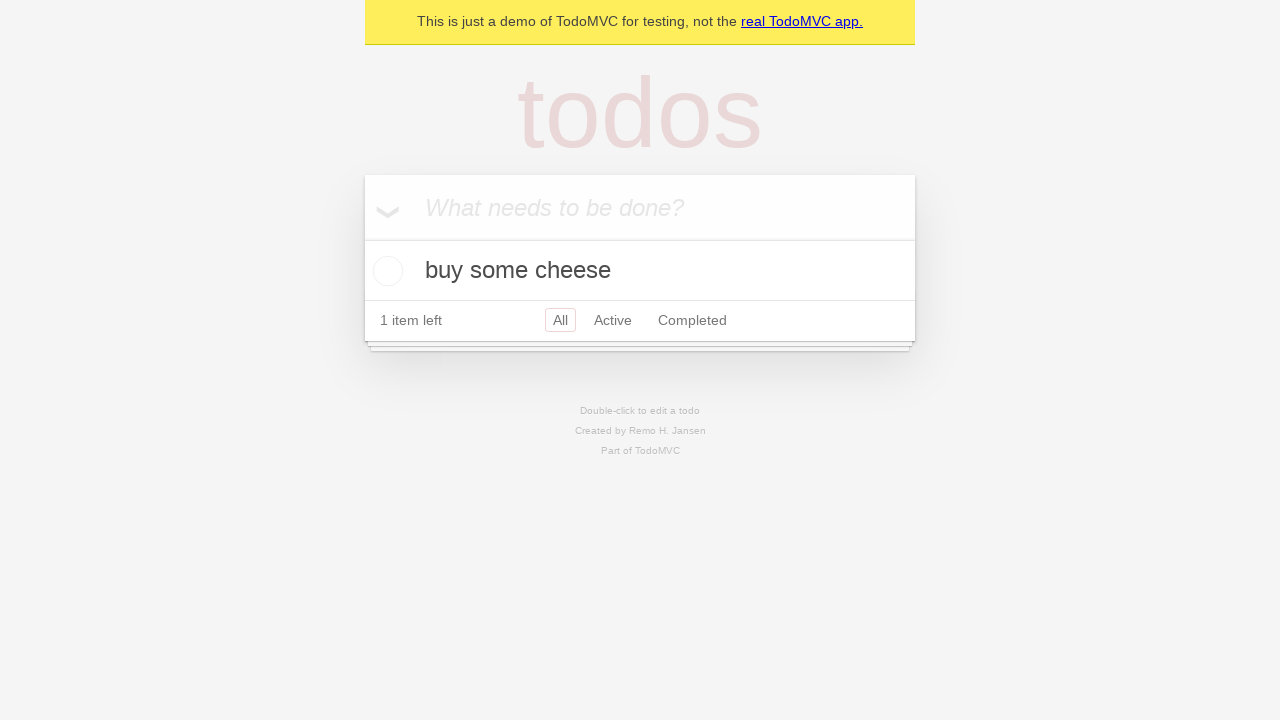

Filled todo input field with 'feed the cat' on internal:attr=[placeholder="What needs to be done?"i]
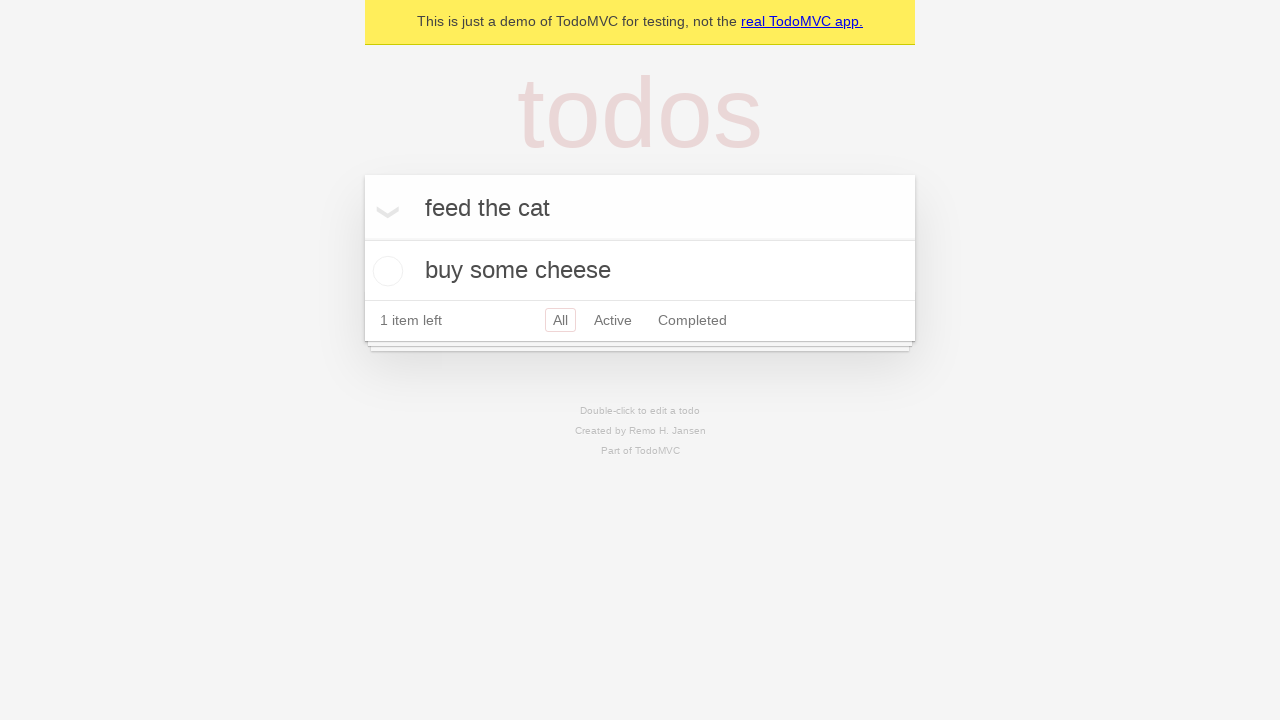

Pressed Enter to add second todo item on internal:attr=[placeholder="What needs to be done?"i]
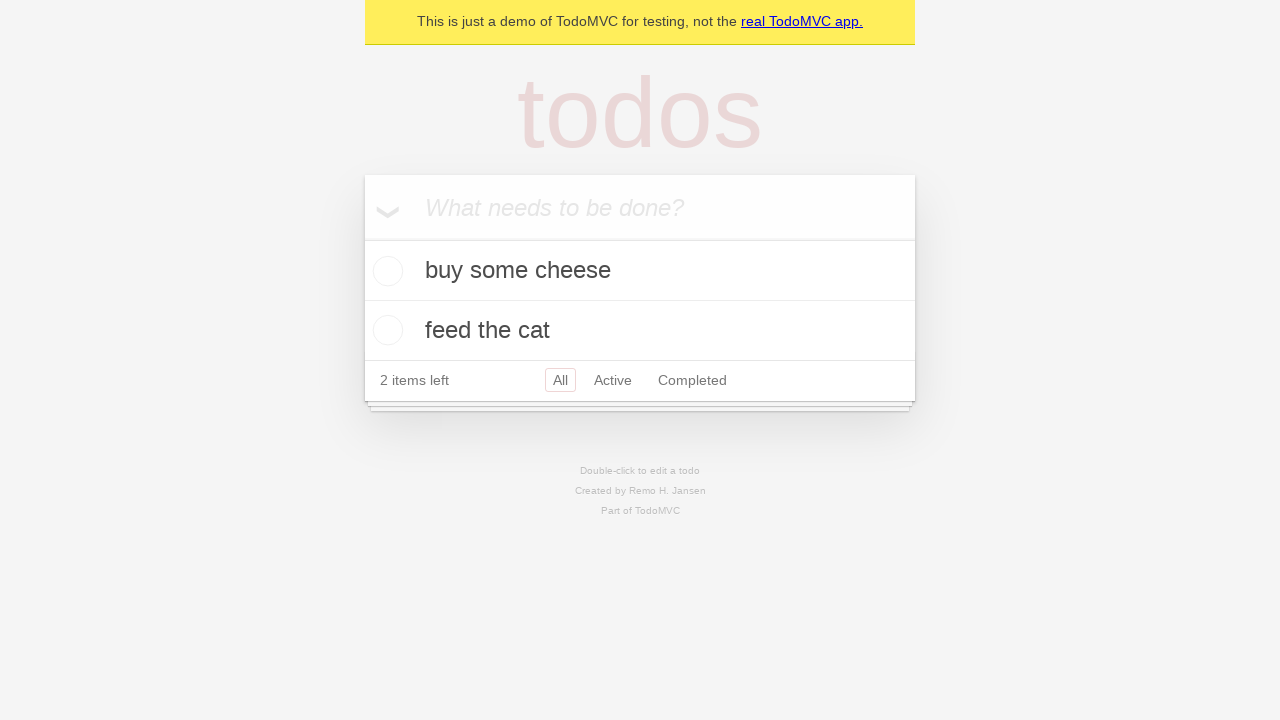

Both todo items are now visible in the list
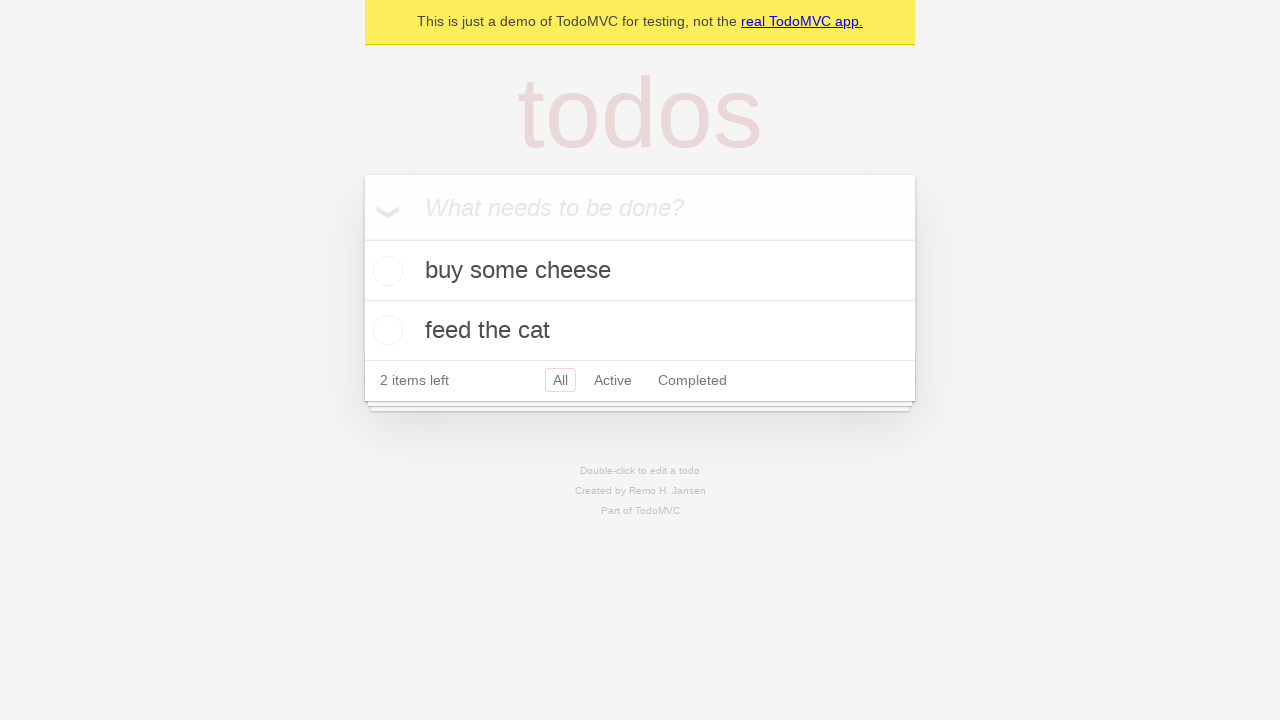

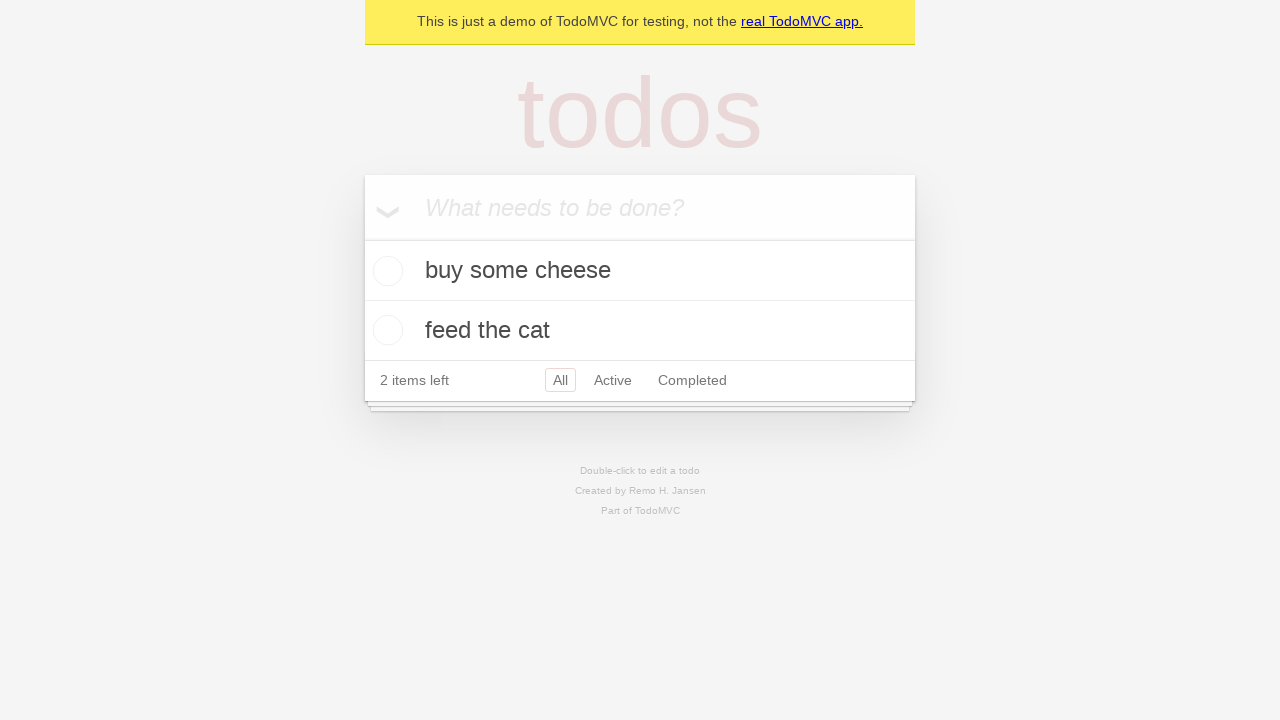